Tests checkbox functionality on an automation practice page by selecting checkboxes and verifying their selected state

Starting URL: https://www.rahulshettyacademy.com/AutomationPractice/

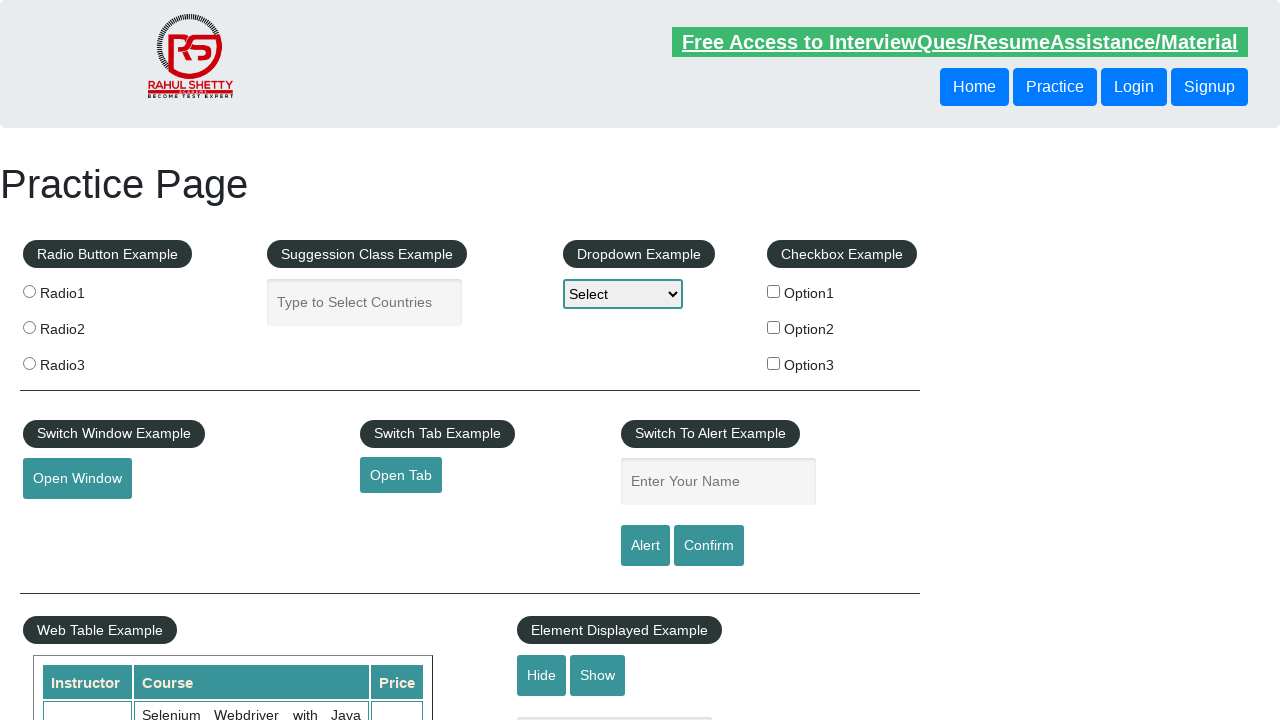

Clicked checkbox option 2 at (774, 327) on #checkBoxOption2
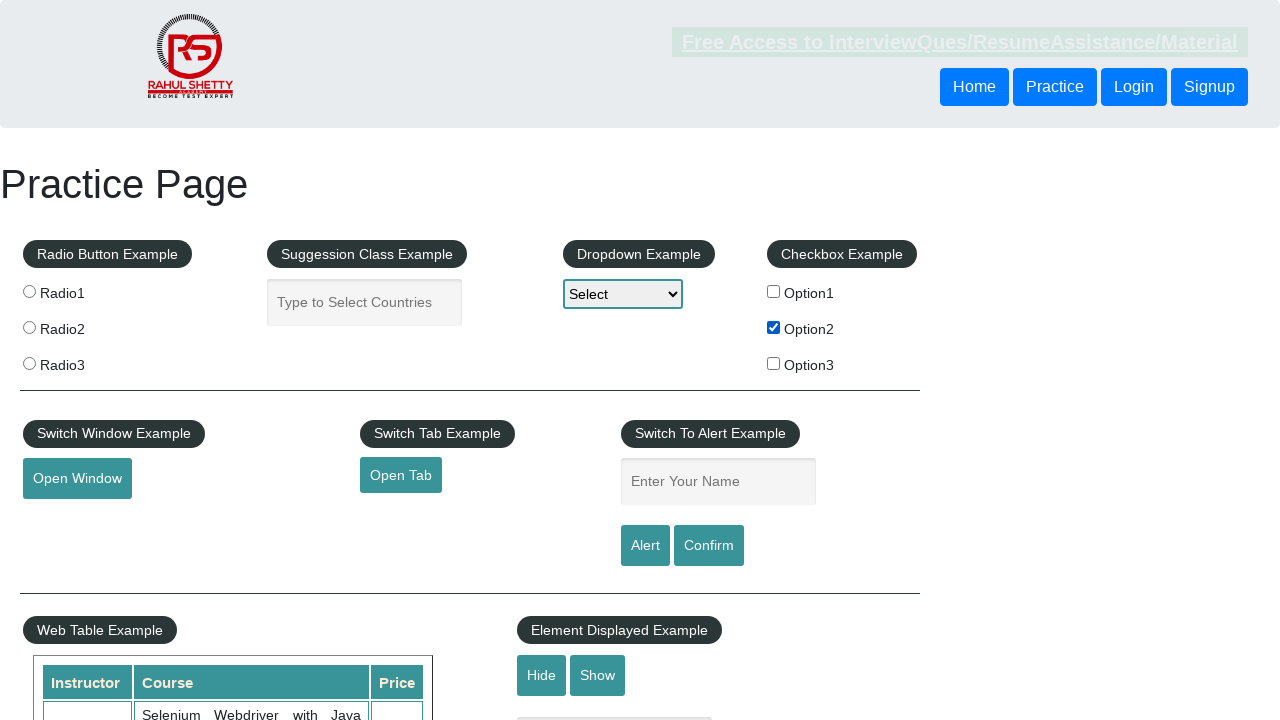

Waited 1000ms for checkbox to be checked
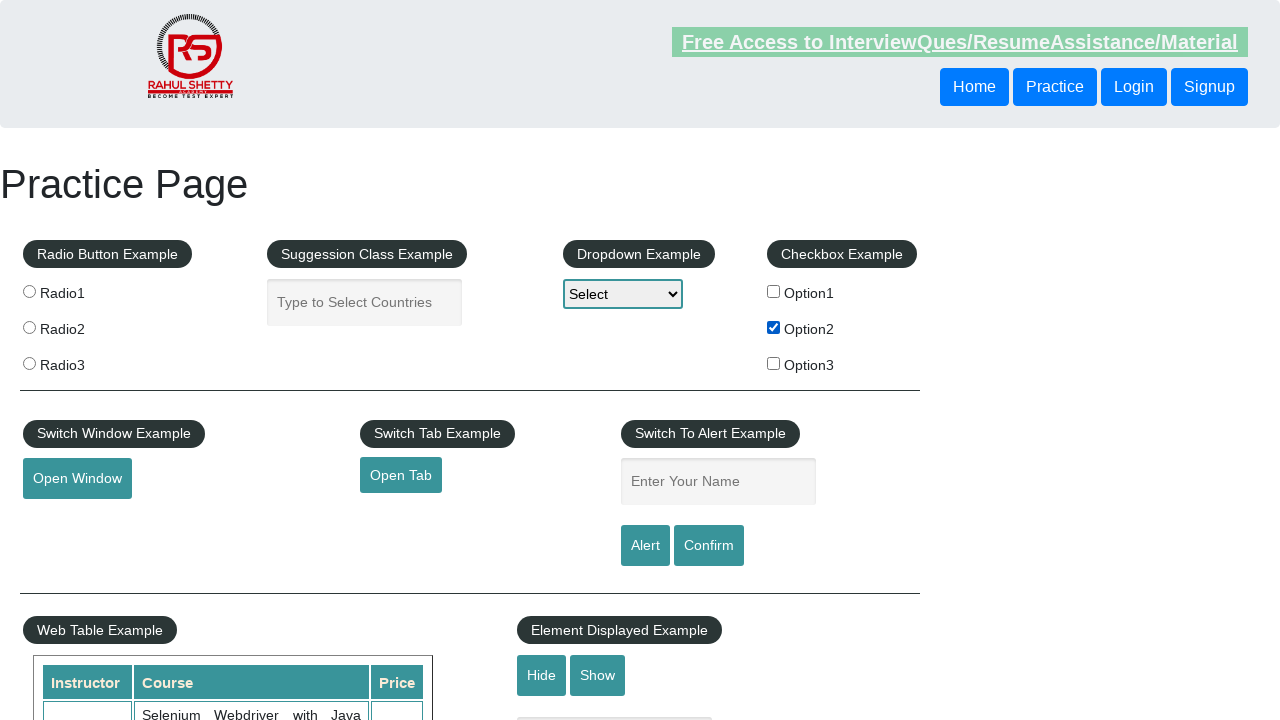

Verified checkbox option 2 is selected
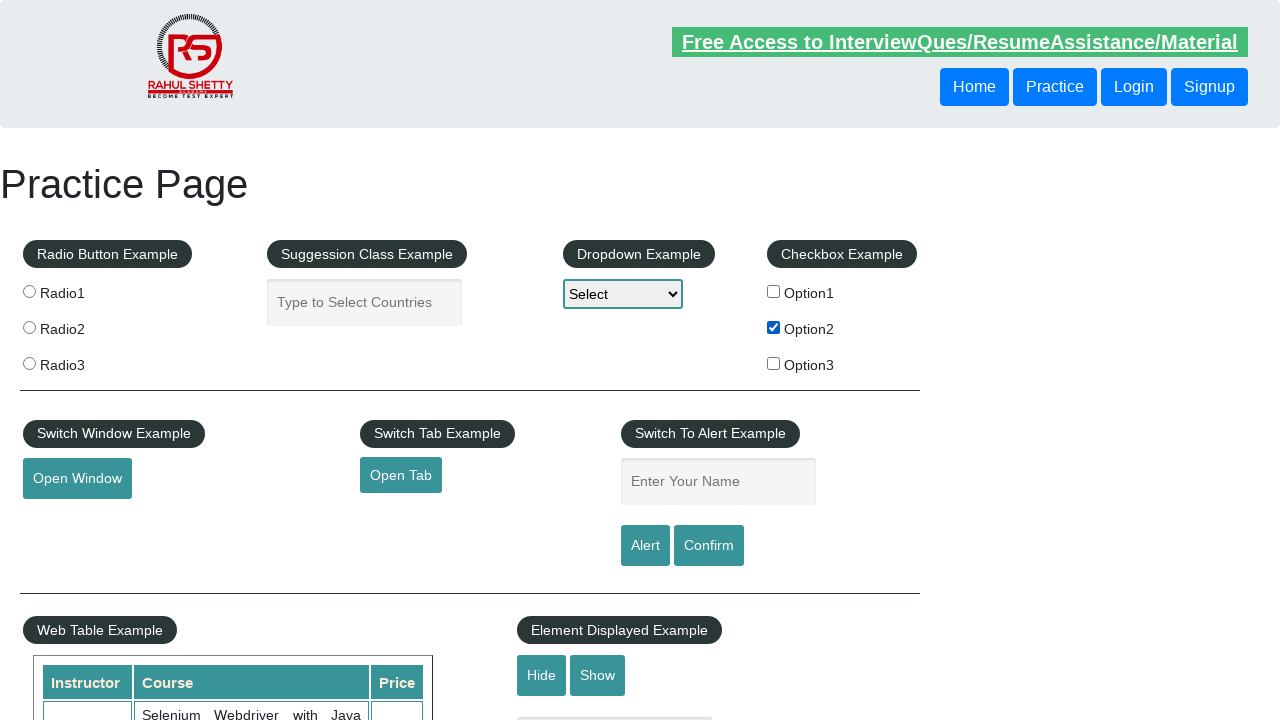

Clicked checkbox option 3 at (774, 363) on #checkBoxOption3
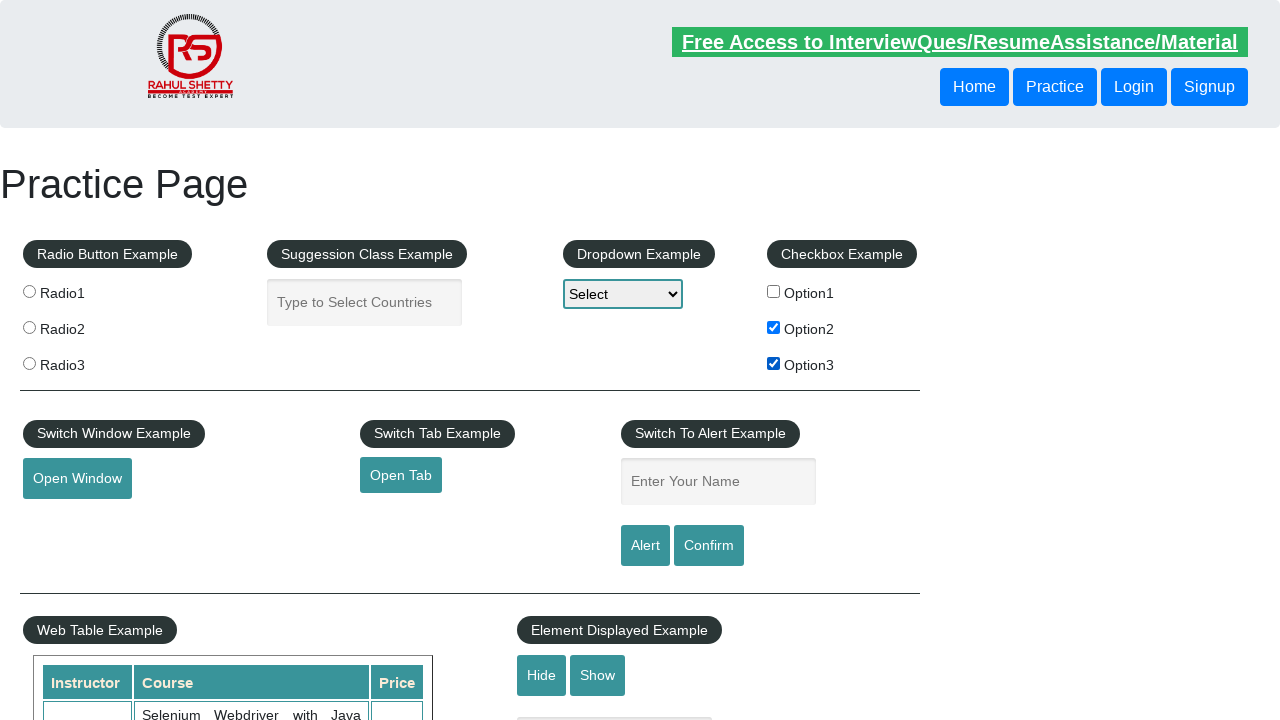

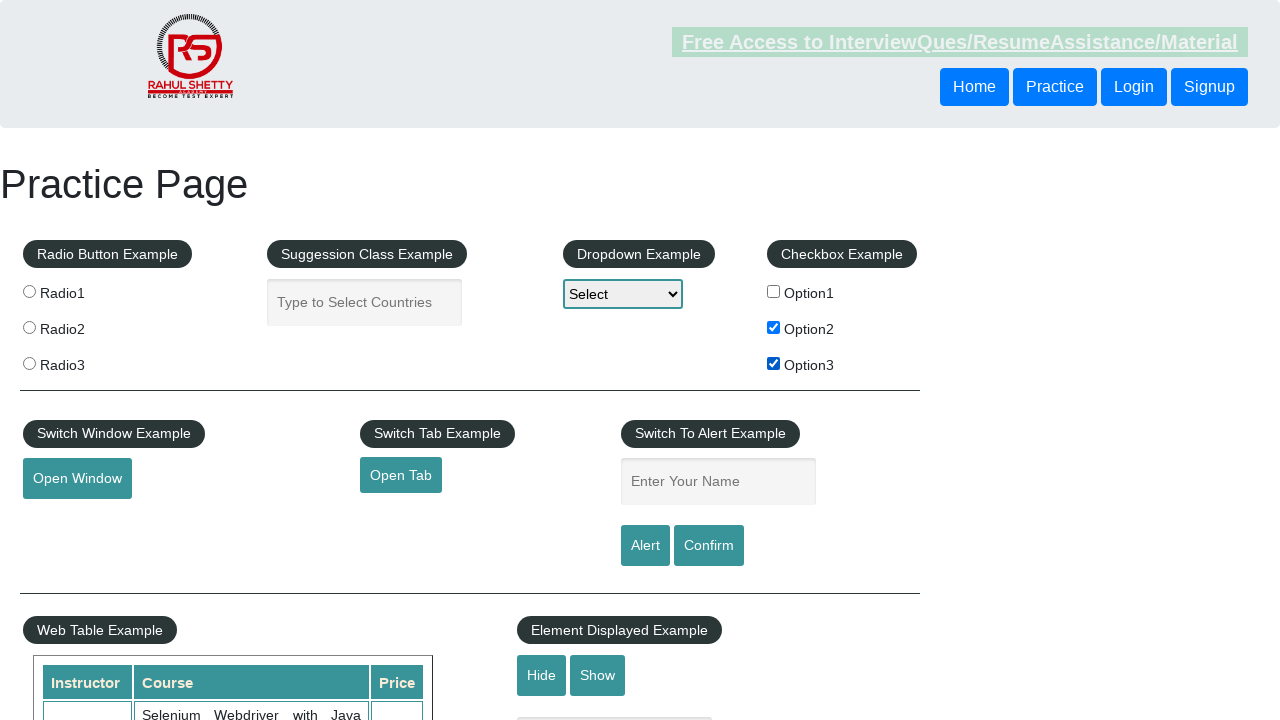